Clicks on Samsung Galaxy S6 product link, verifies product details including title, price, and description, then adds item to cart

Starting URL: https://www.demoblaze.com/index.html#carouselExampleIndicators

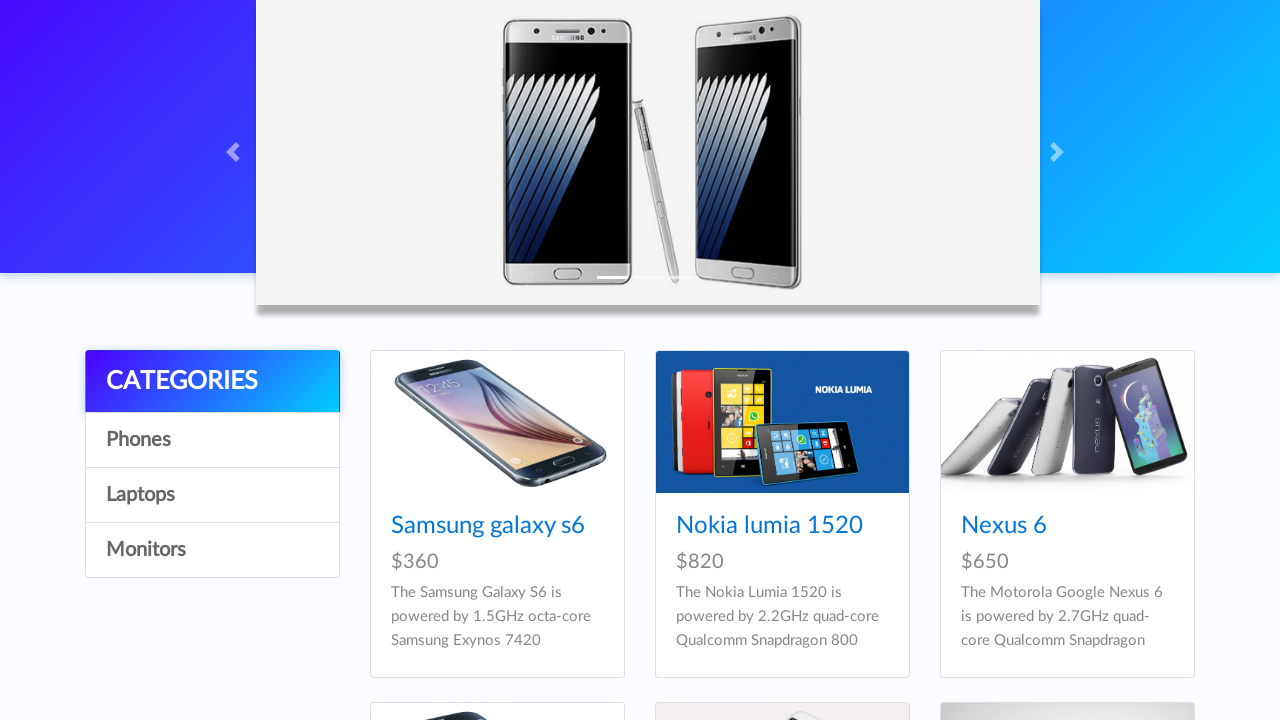

Clicked on Samsung Galaxy S6 product link at (488, 526) on text=Samsung galaxy s6
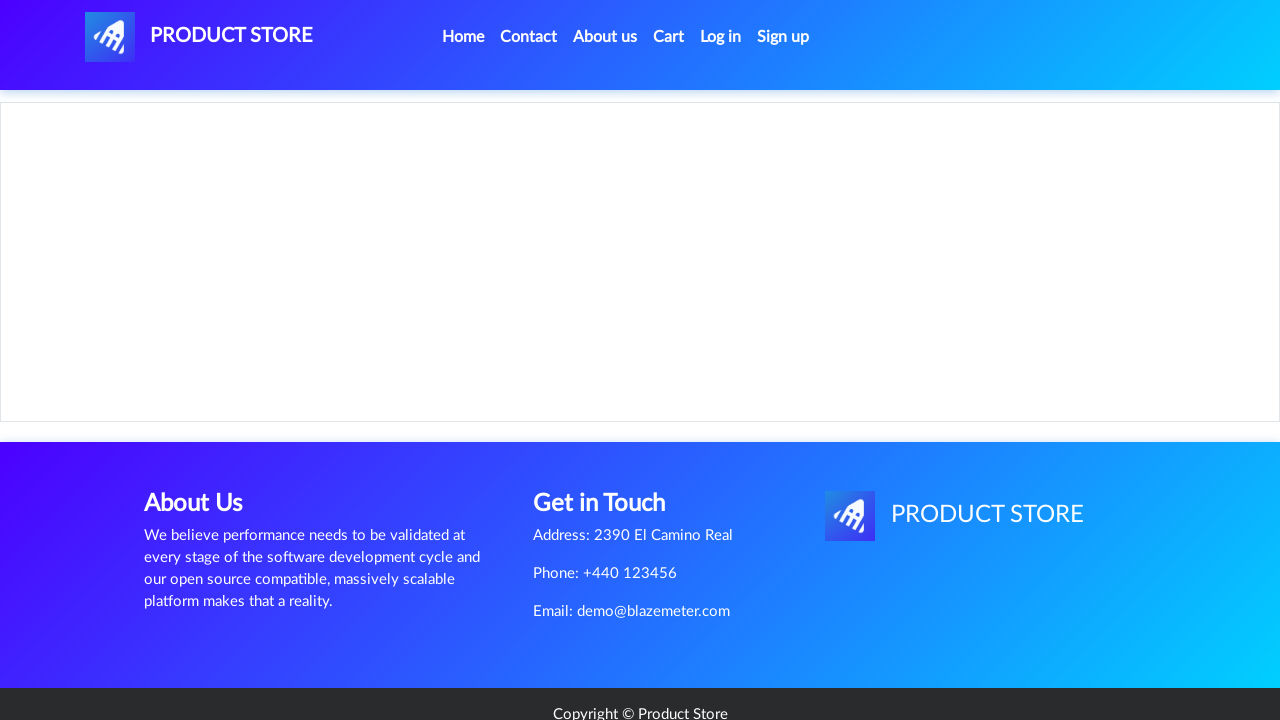

Product page loaded with product title visible
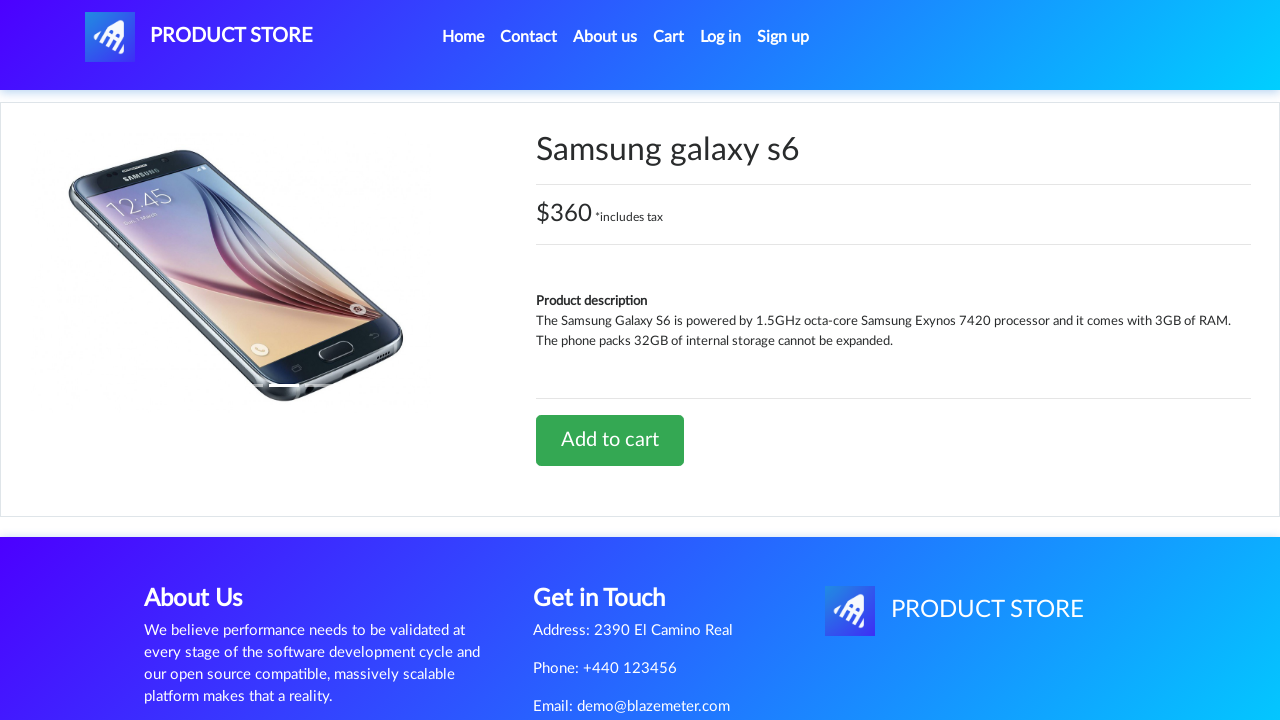

Clicked 'Add to cart' button at (610, 440) on [onclick="addToCart(1)"]
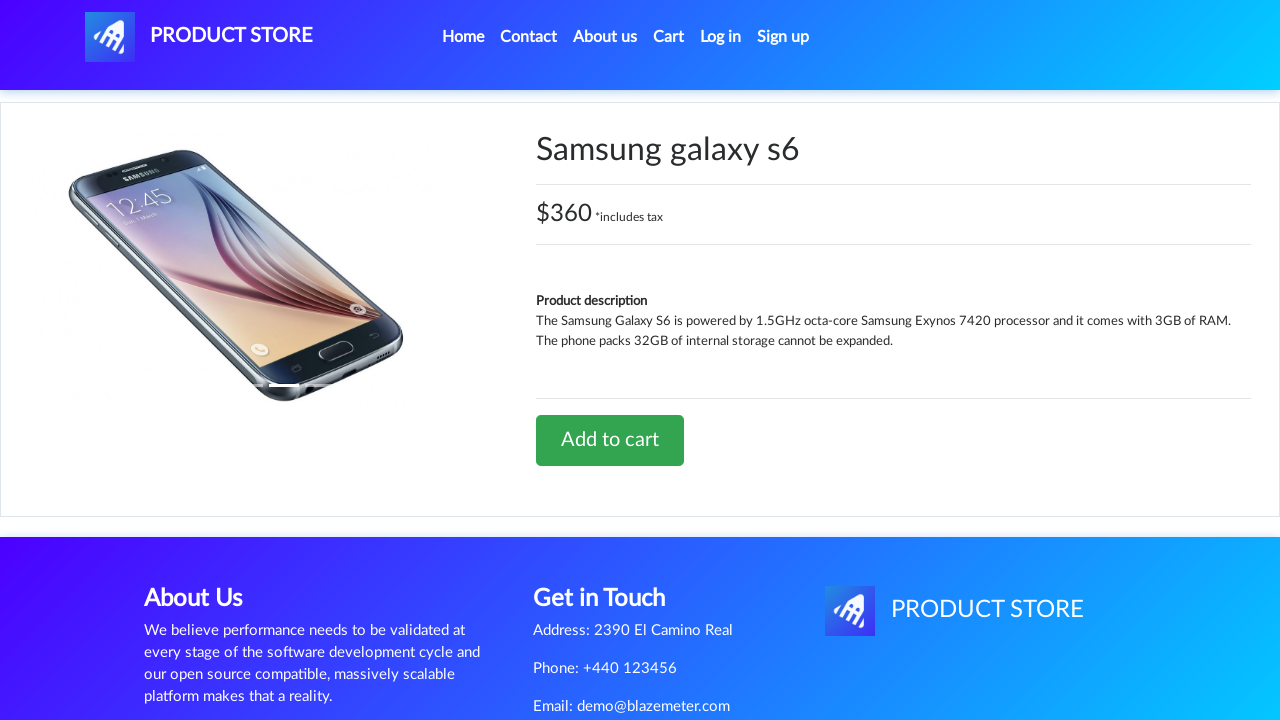

Accepted confirmation dialog for adding item to cart
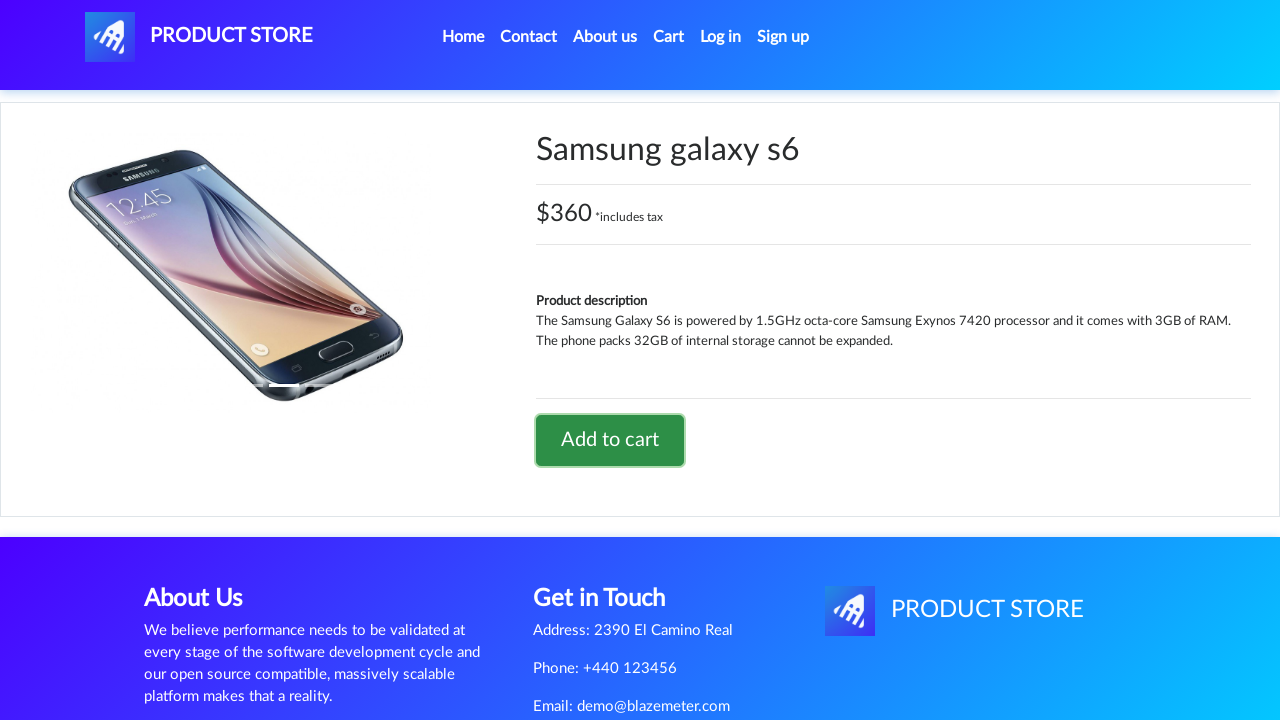

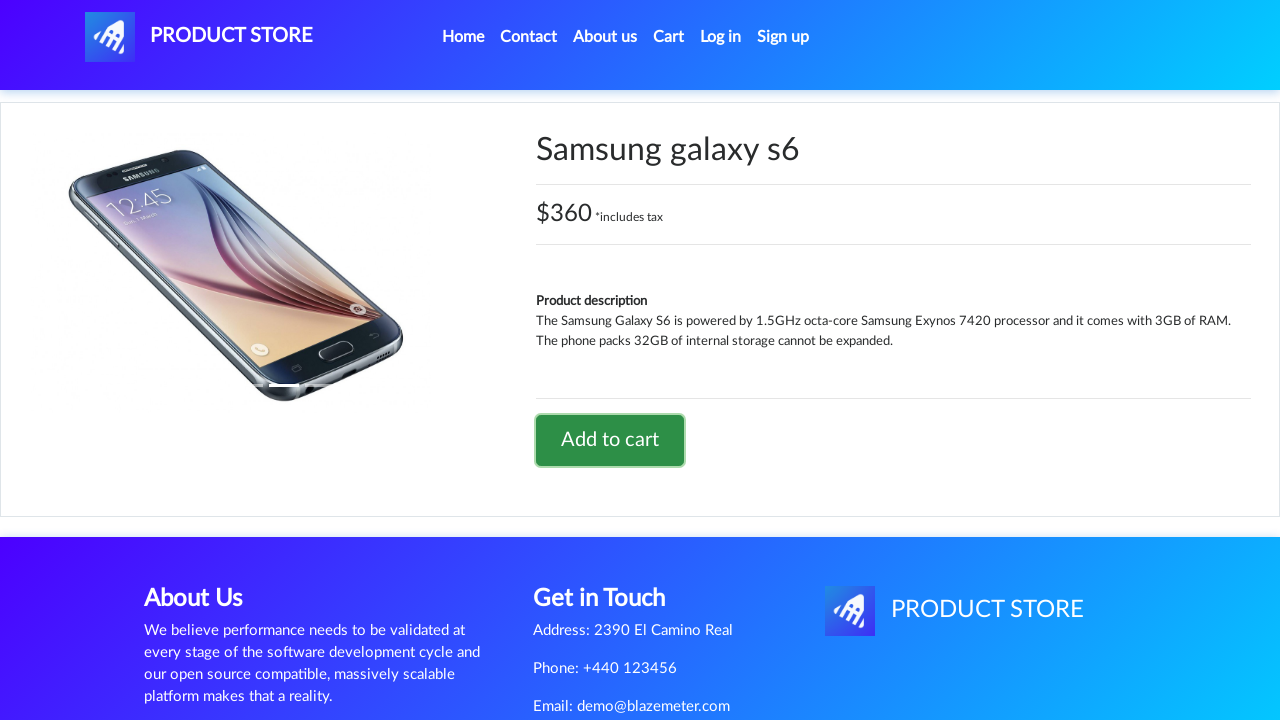